Tests how the coding.pasv.us website loads when third-party resources (analytics, trackers, fonts, CDNs) are blocked using request interception. This simulates ad-blocker behavior.

Starting URL: https://coding.pasv.us/

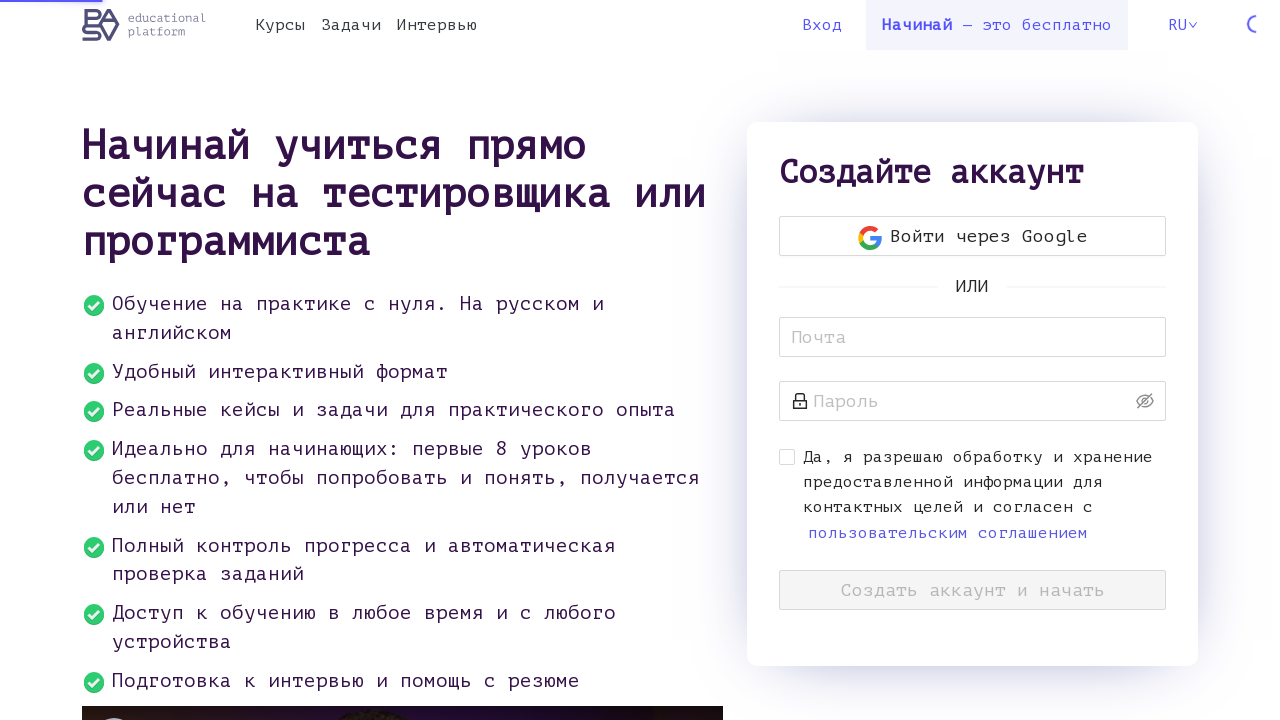

Set up request interception to block third-party analytics, trackers, fonts, and CDN resources
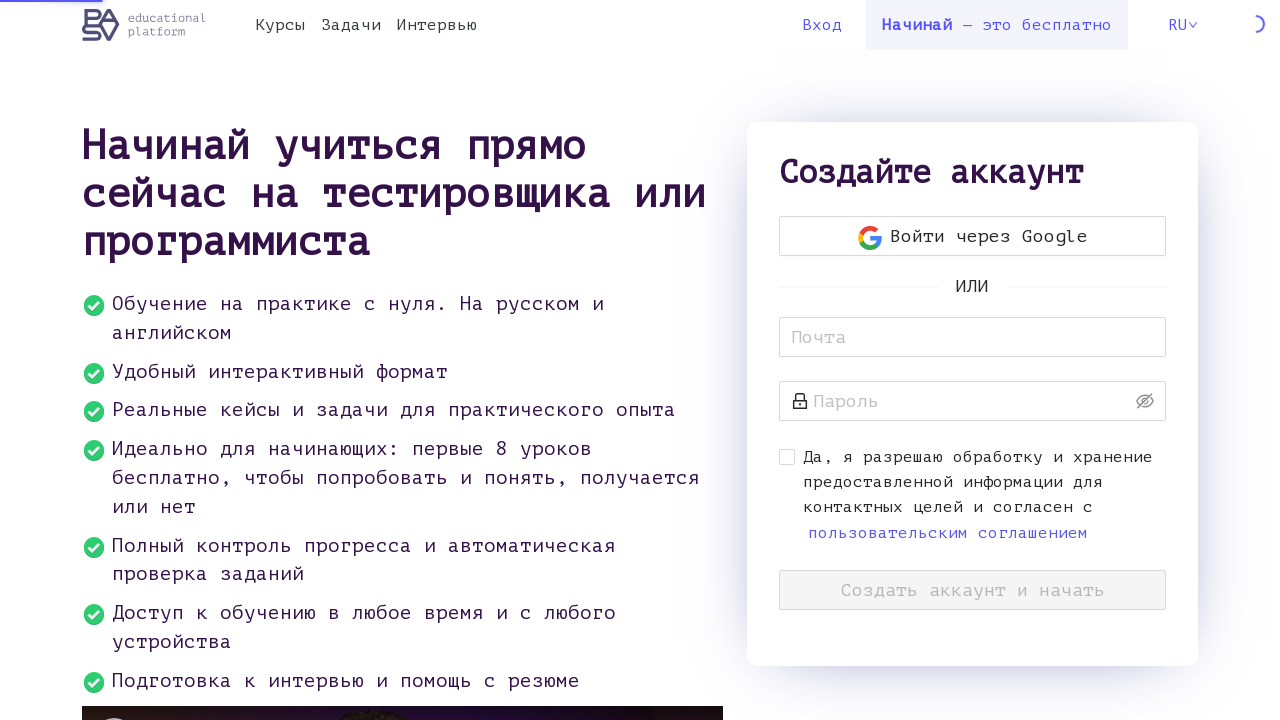

Navigated to https://coding.pasv.us/ with request blocking active
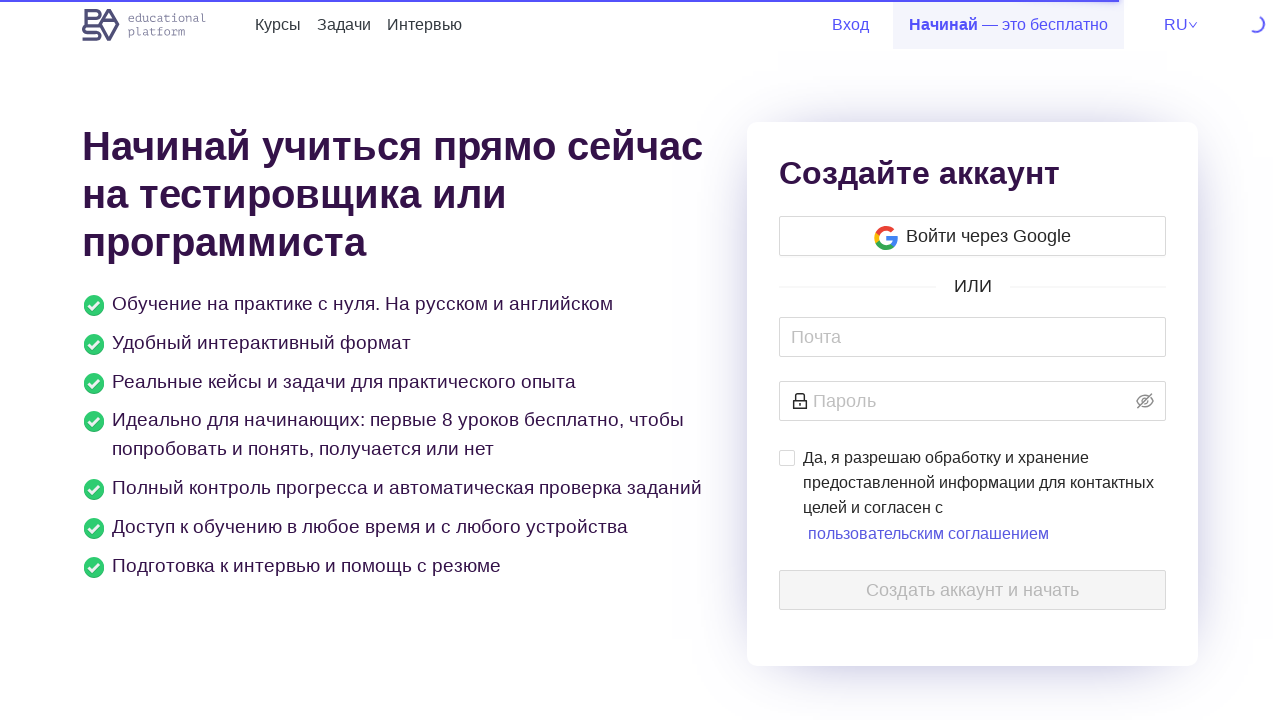

Page loaded with networkidle state - all blocked third-party resources prevented from loading
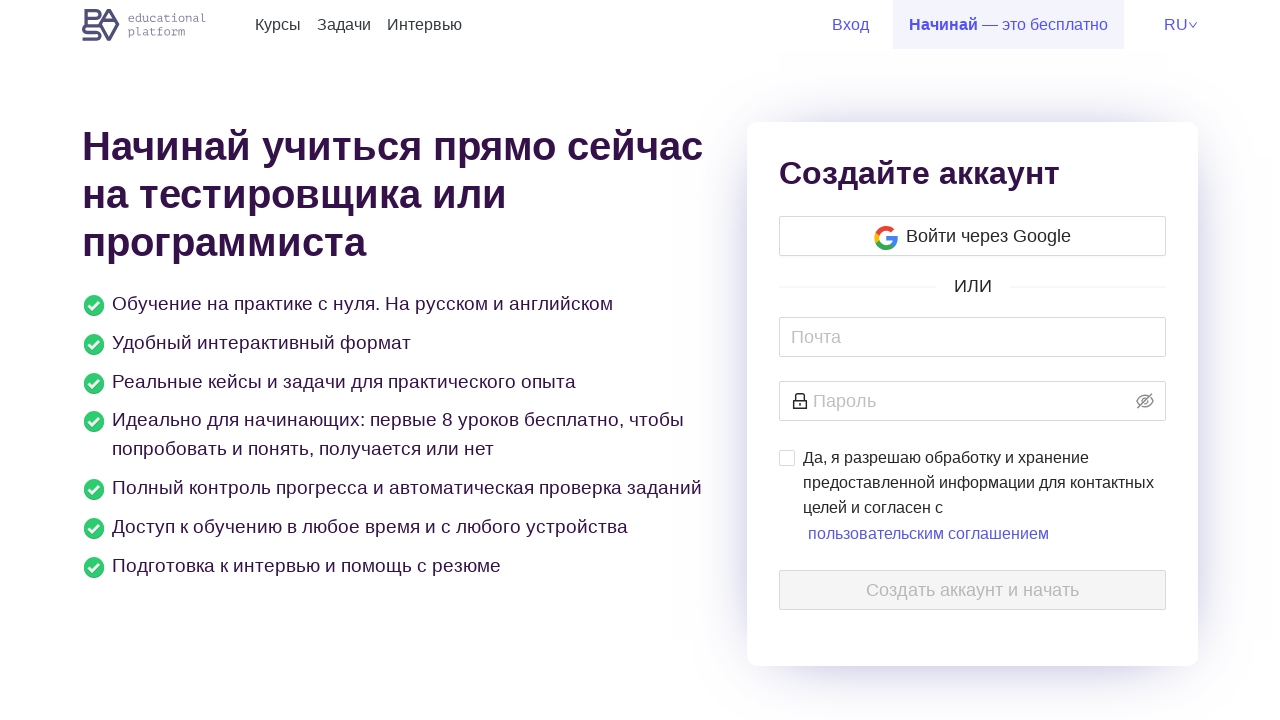

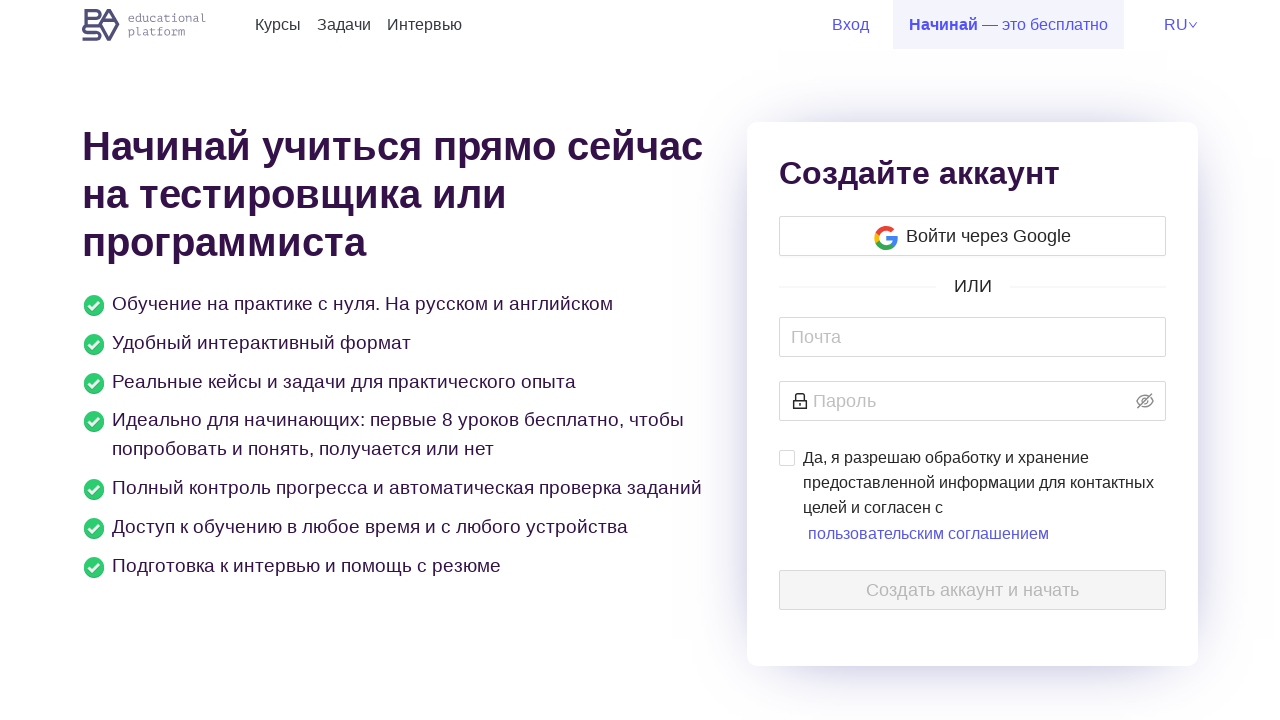